Tests prompt dialog by clicking a button, entering text in the prompt, accepting it, and verifying the result

Starting URL: https://demoqa.com/alerts

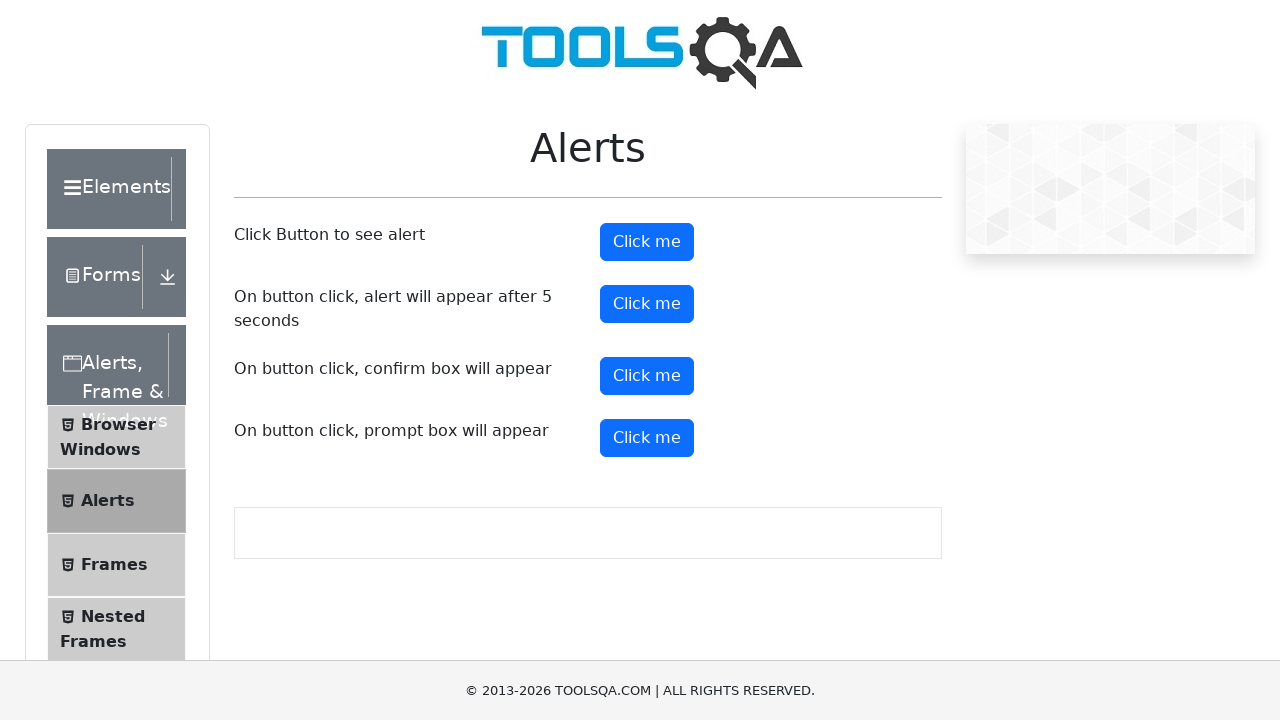

Set up dialog handler to accept prompt with text 'TestUser123'
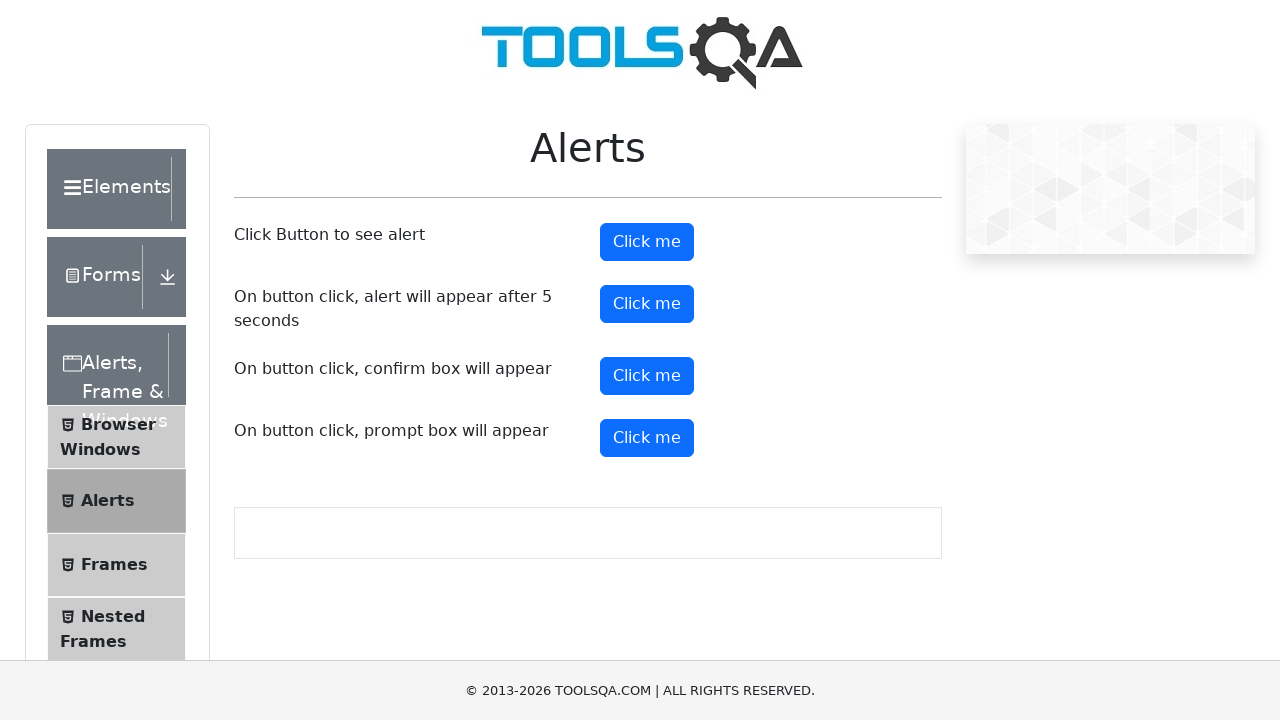

Clicked prompt button to trigger dialog at (647, 438) on #promtButton
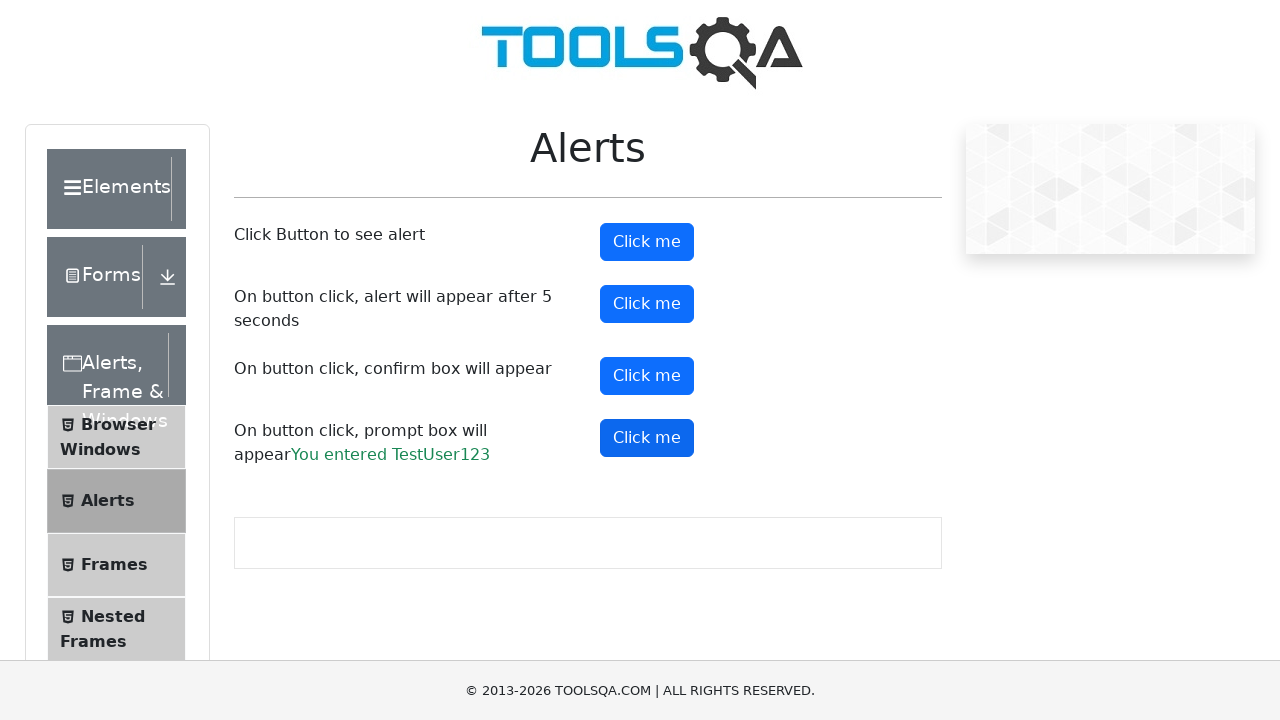

Verified prompt result text equals 'You entered TestUser123'
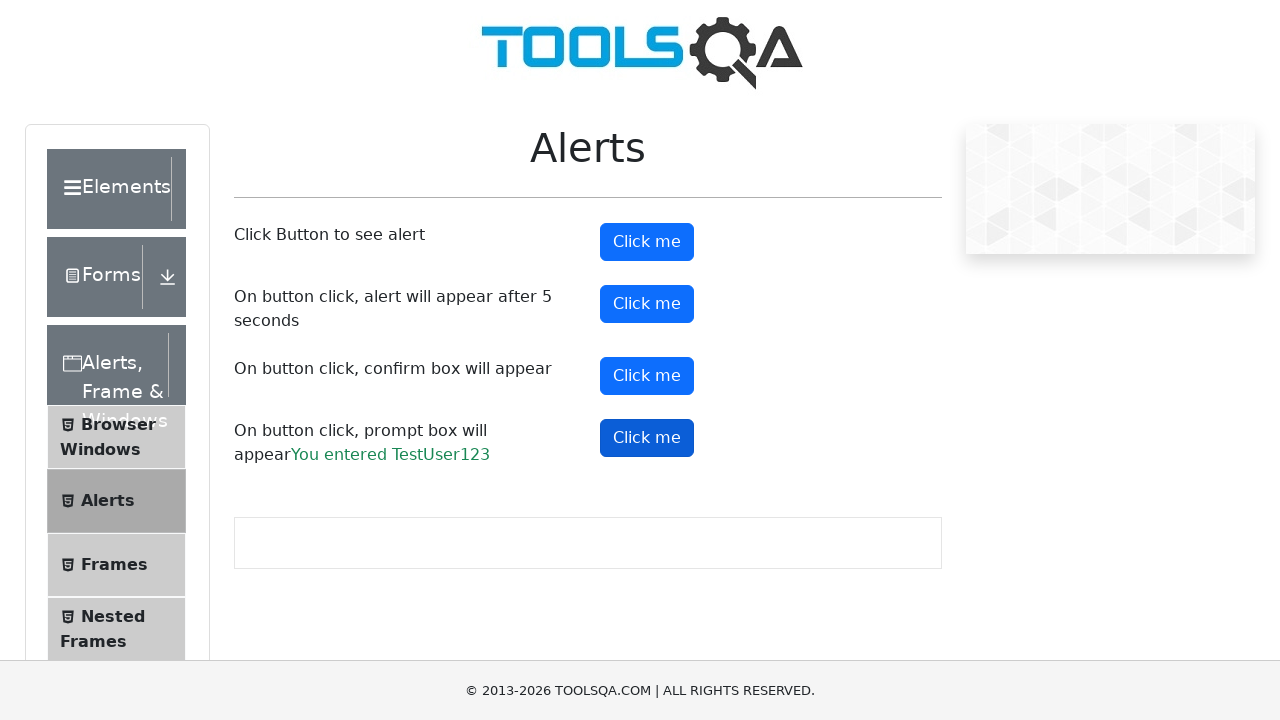

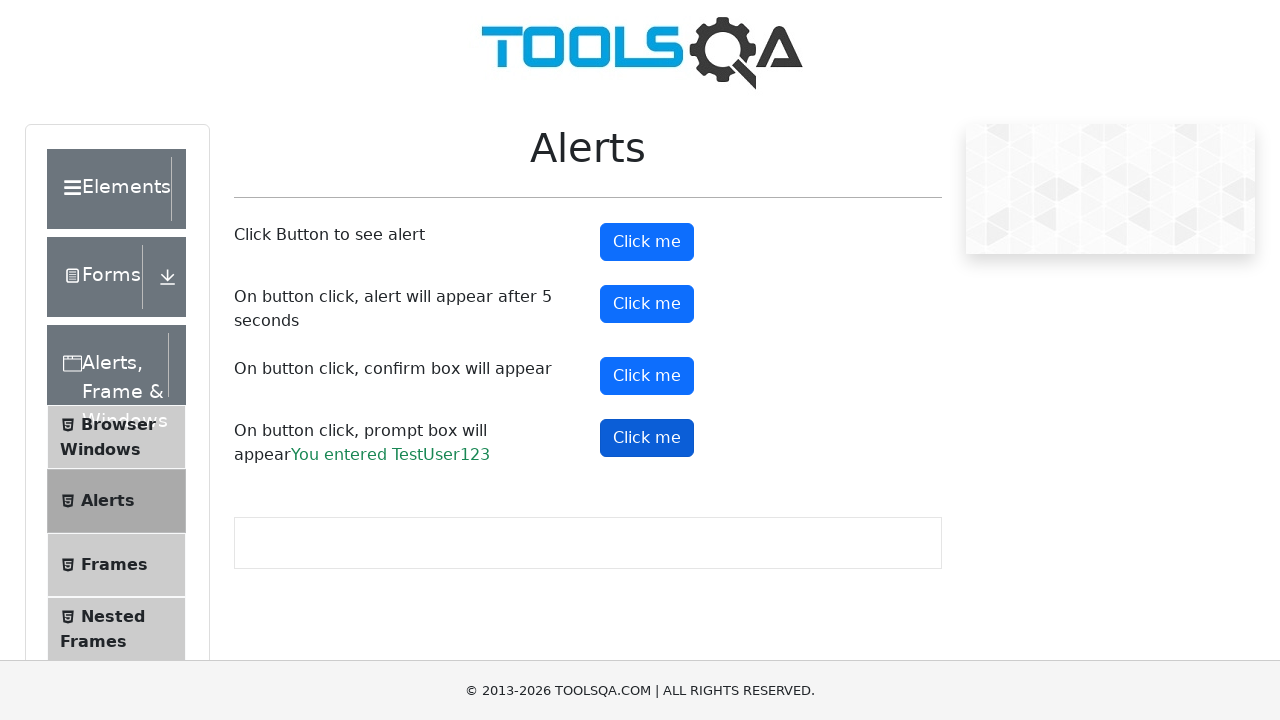